Navigates to a test automation practice site, clicks on the basic elements section, and then clicks on a JavaScript alert button

Starting URL: http://automationbykrishna.com/

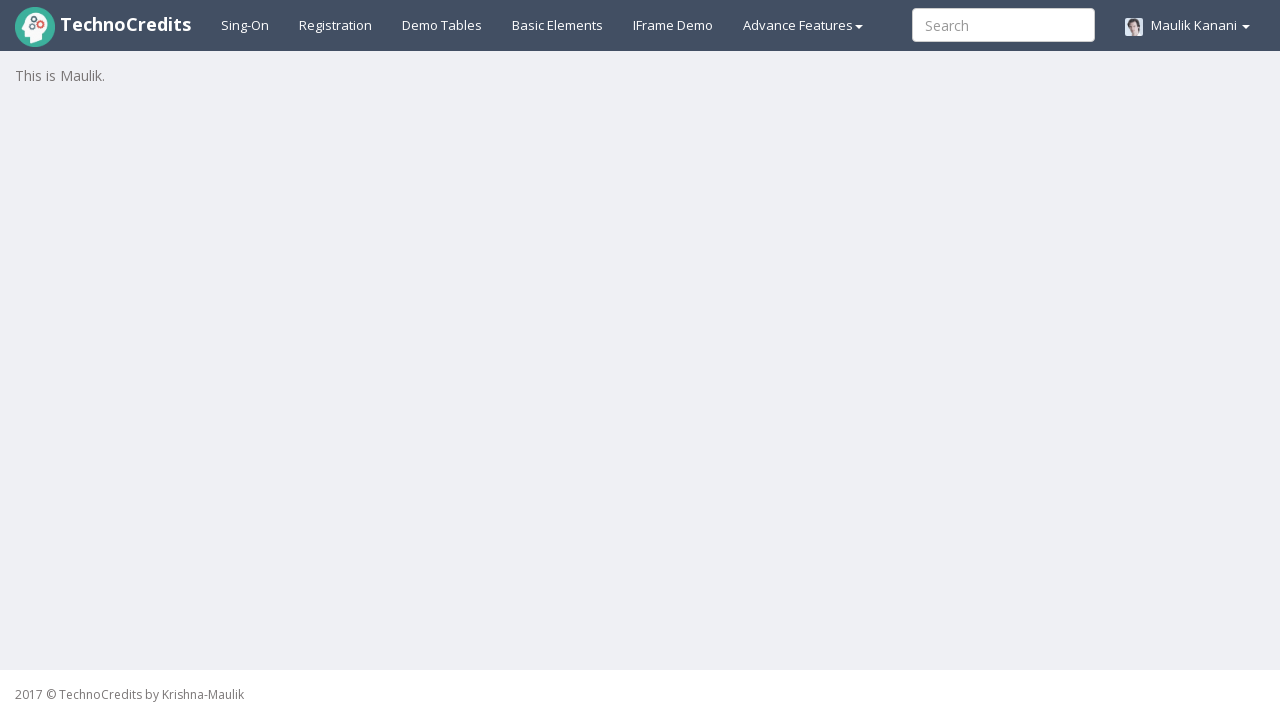

Clicked on the basic elements section at (558, 25) on #basicelements
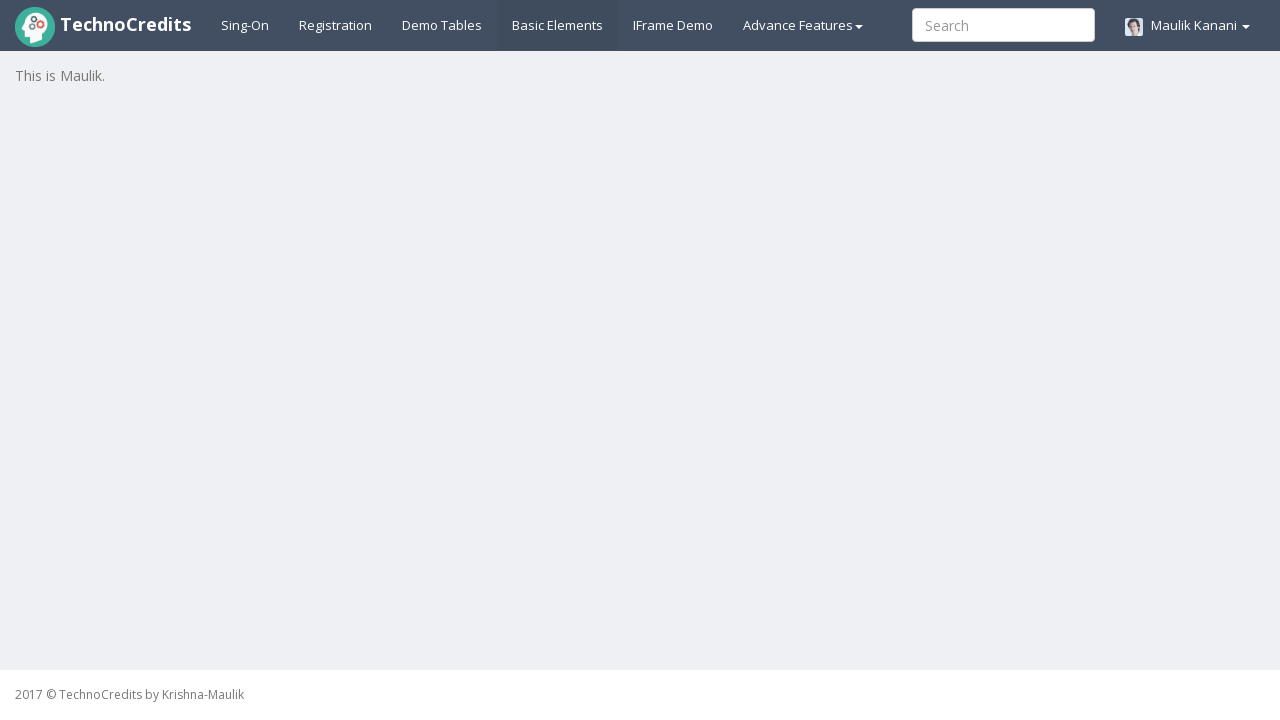

Waited 4000ms for the section to load
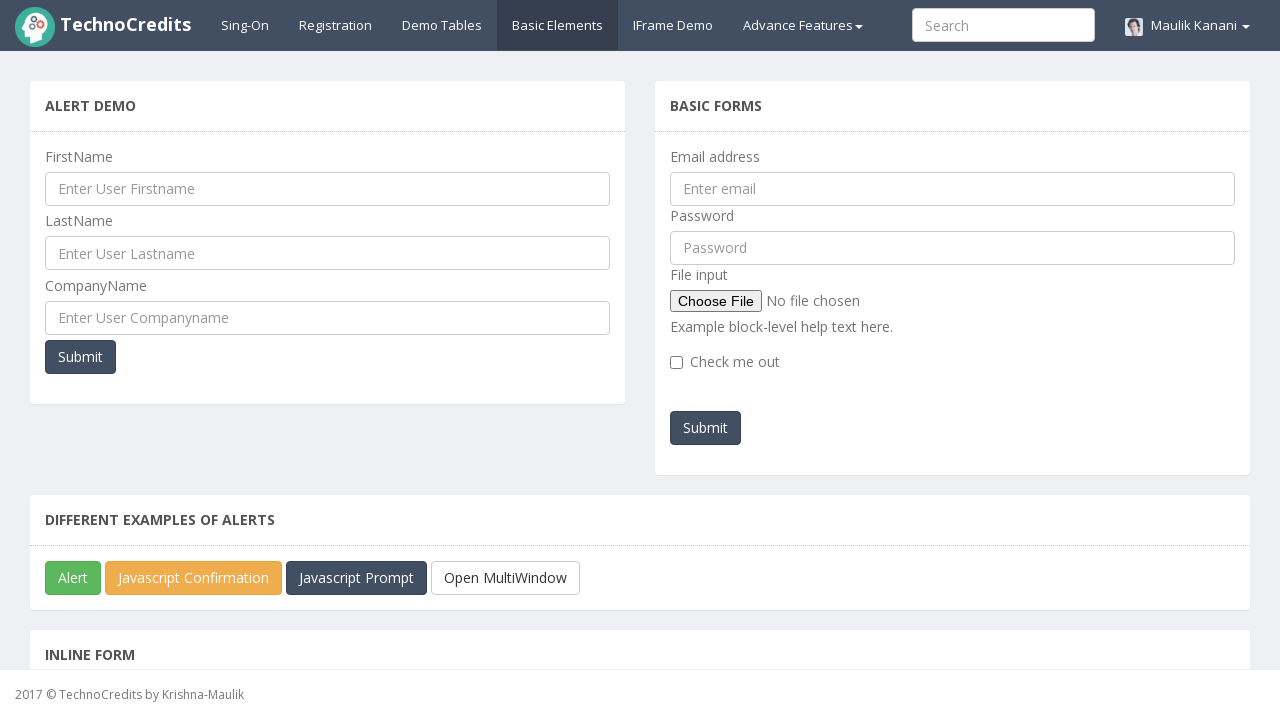

Clicked on the JavaScript alert button at (73, 578) on #javascriptAlert
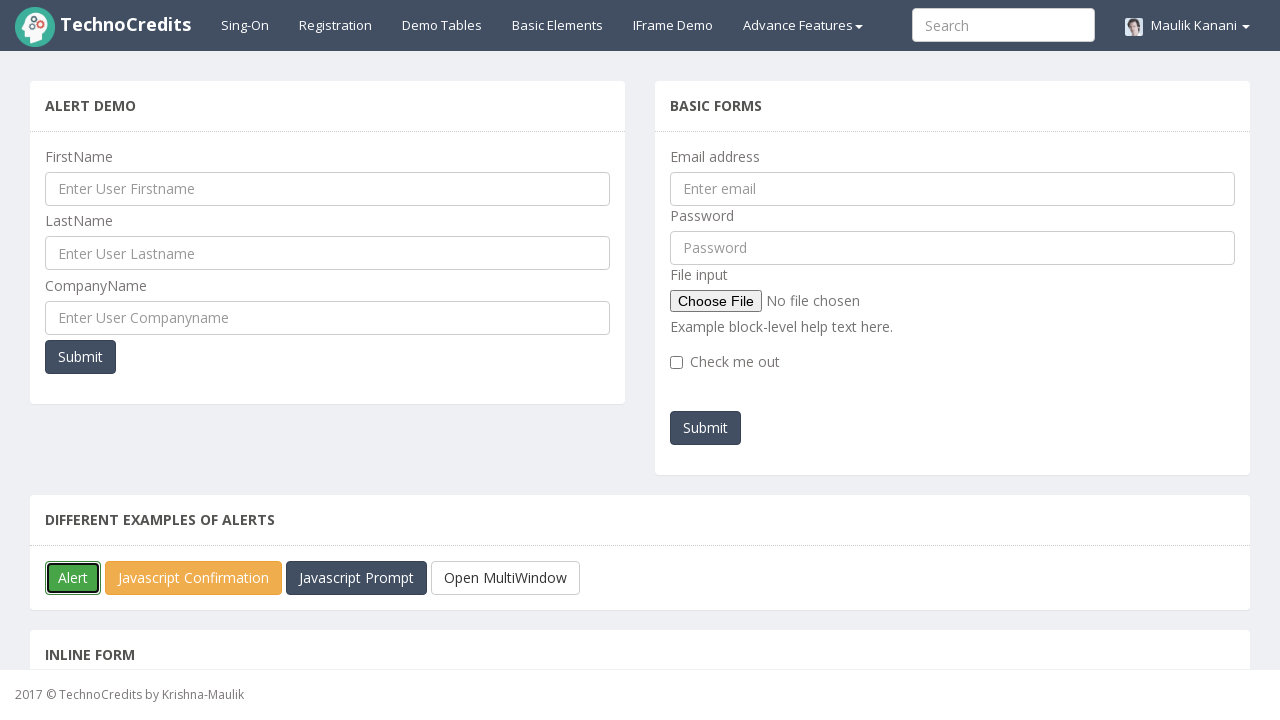

Set up dialog handler to accept the alert
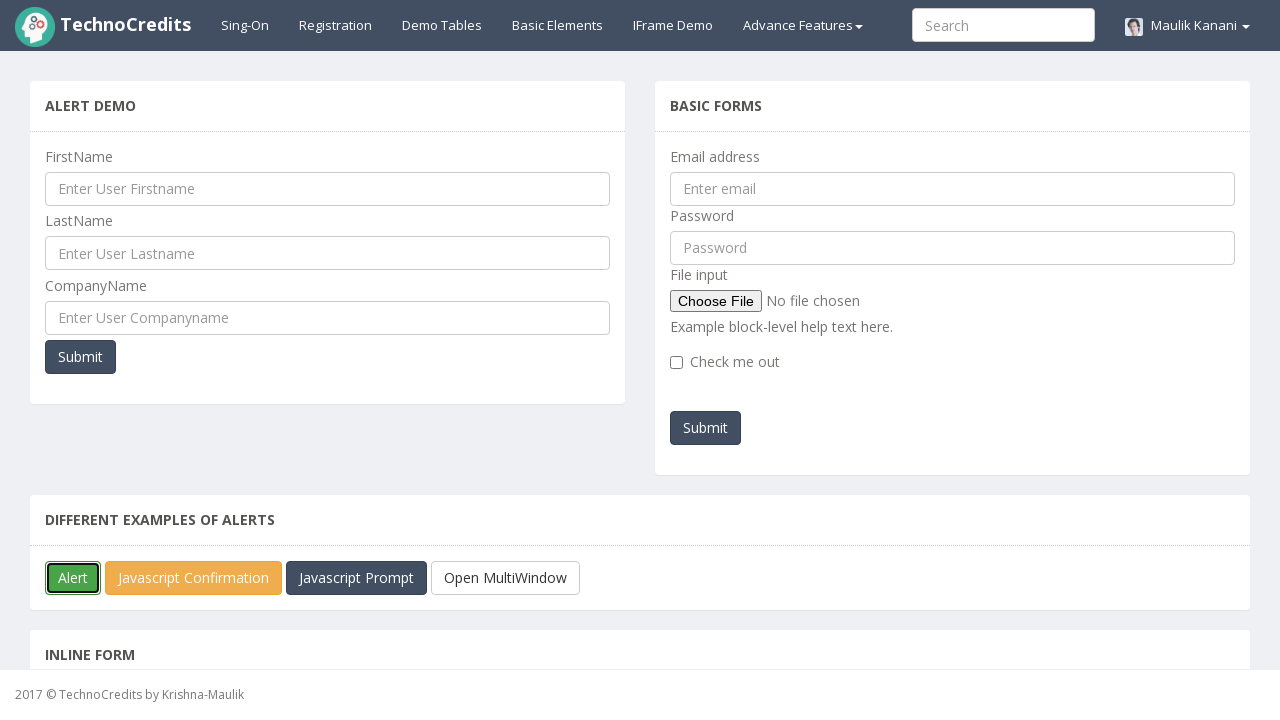

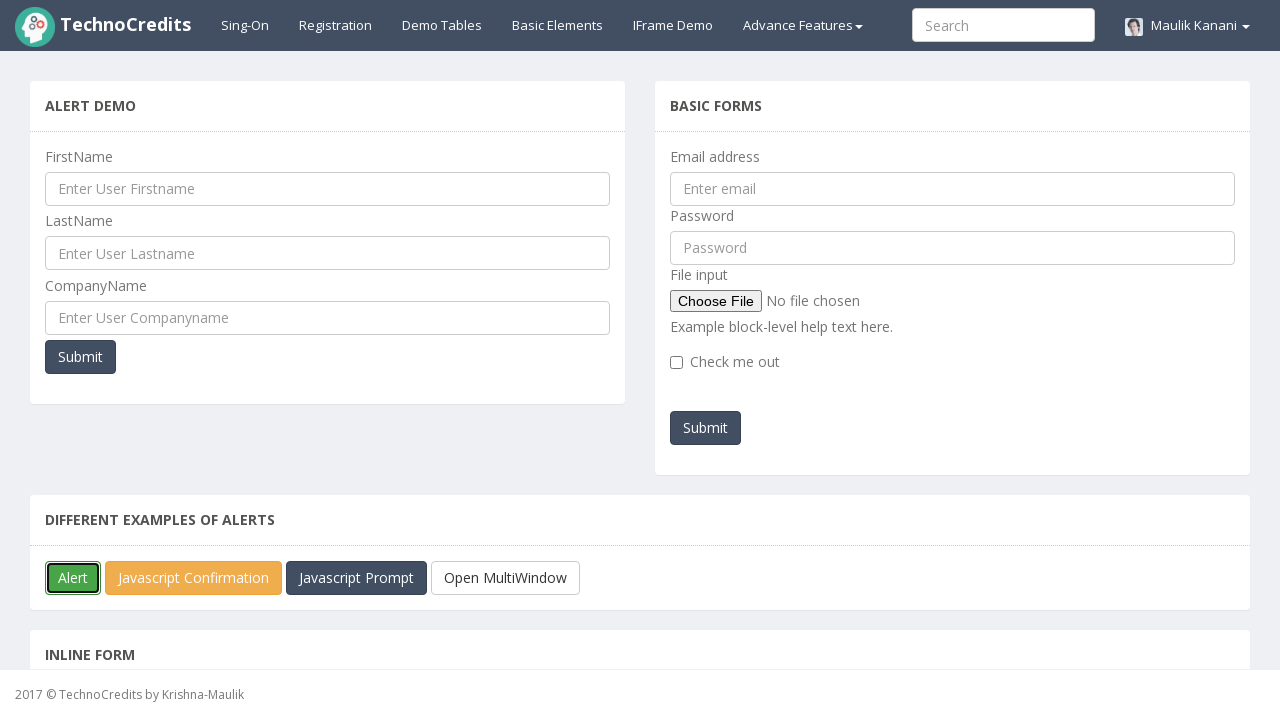